Tests character counter with a single letter input and verifies character count equals 1

Starting URL: https://wordcounter.net/

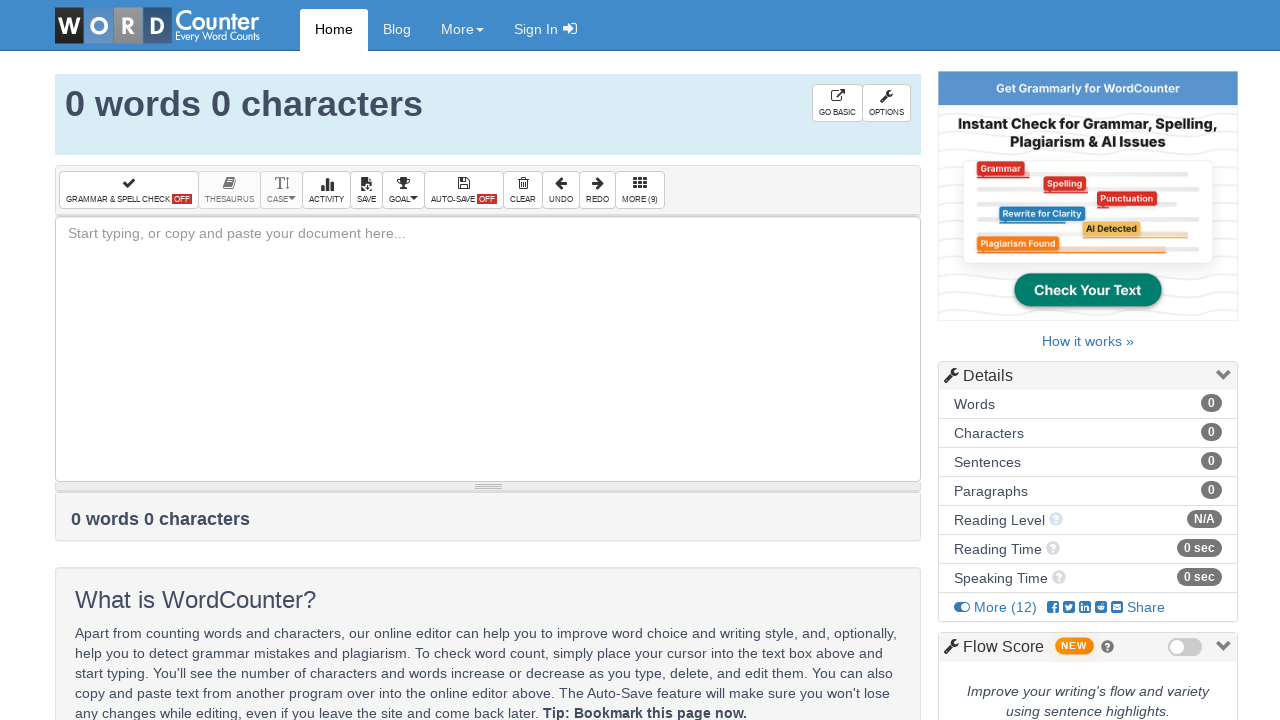

Navigated to https://wordcounter.net/
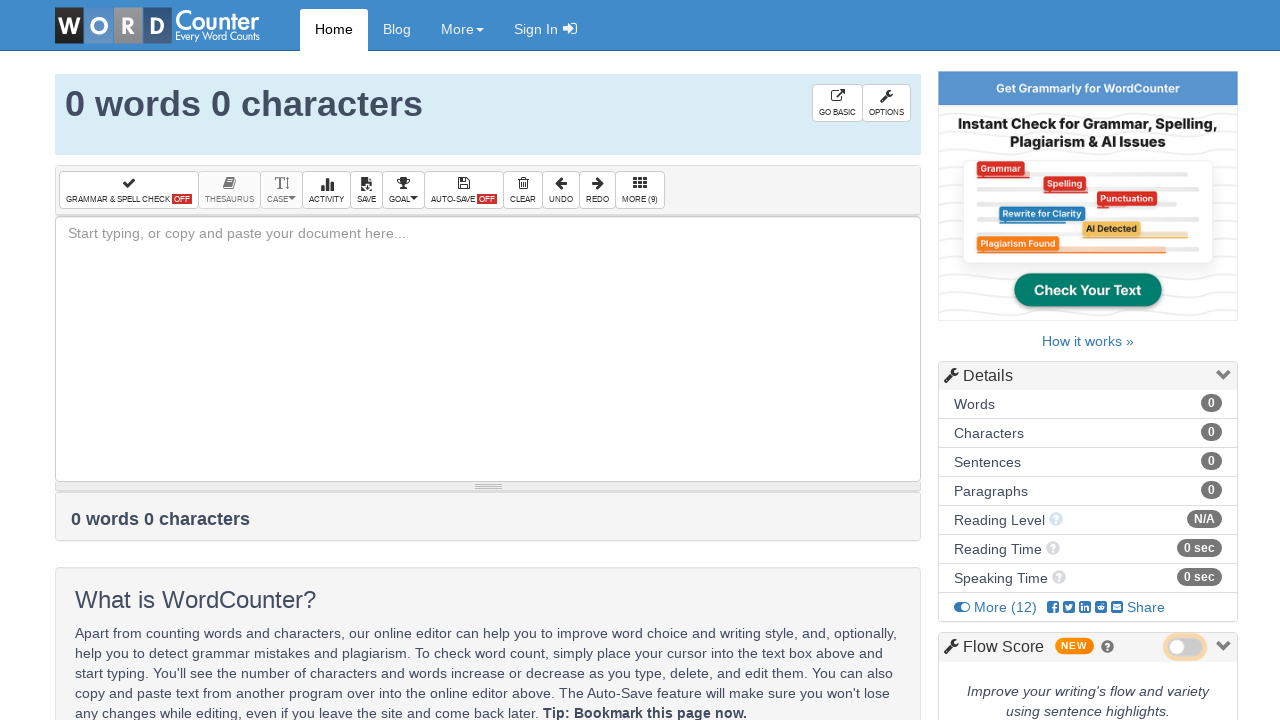

Filled text box with single letter 'b' on #box
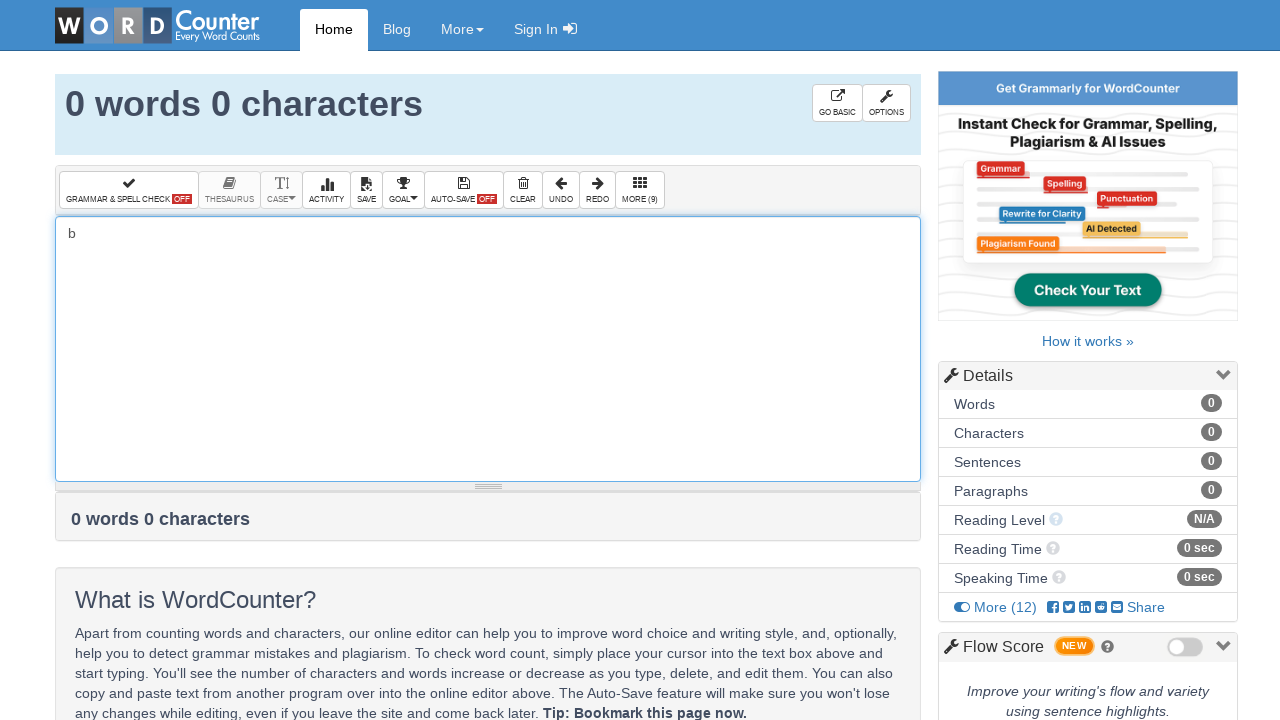

Character counter element loaded
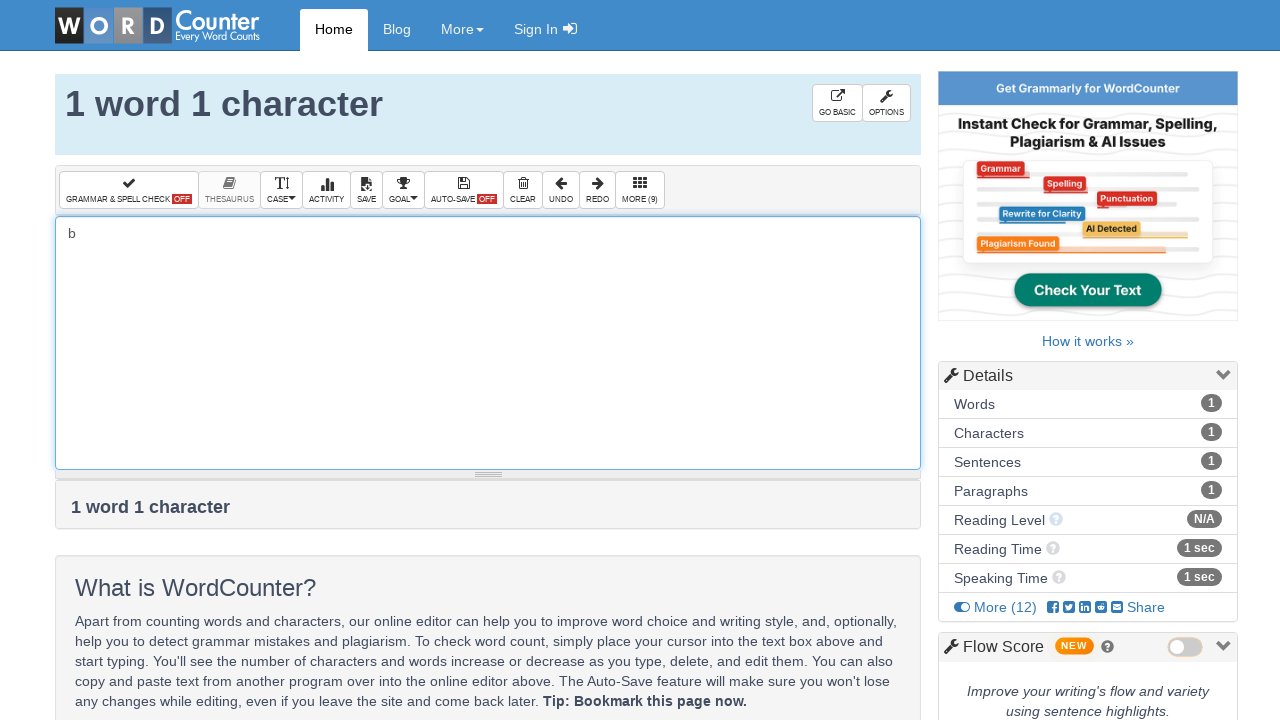

Verified character count equals 1
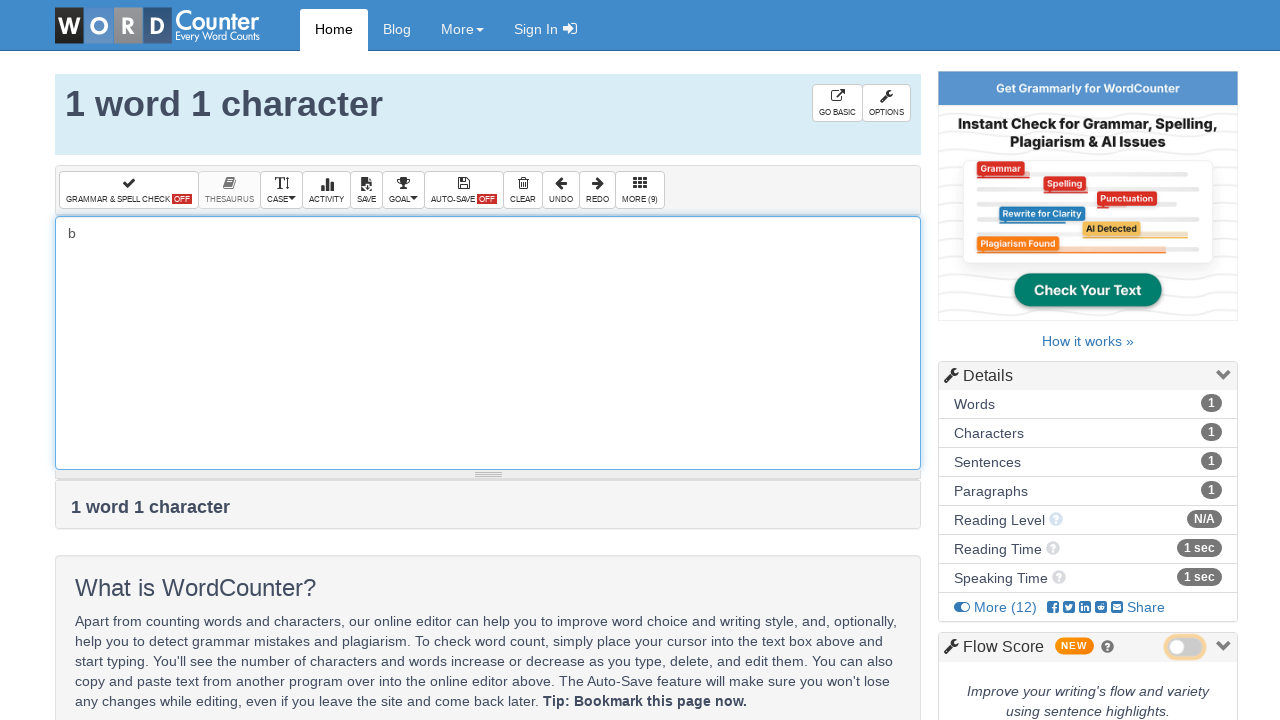

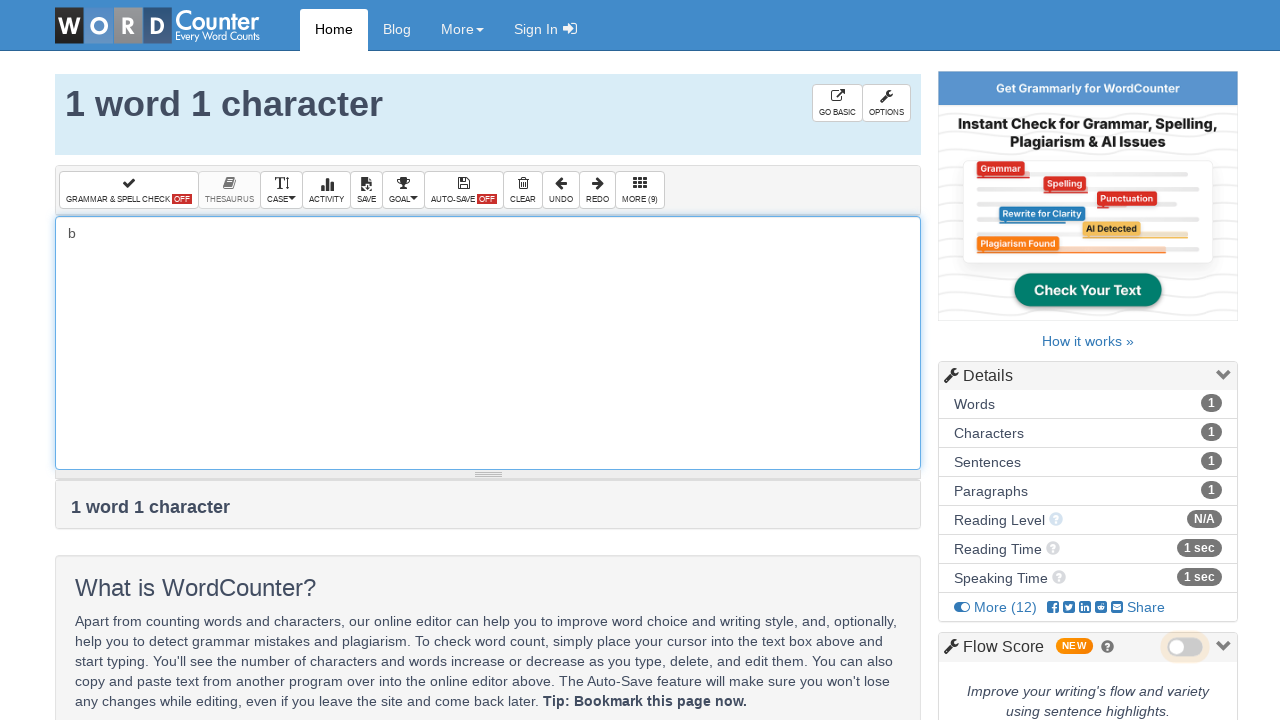